Tests that todo data persists after page reload

Starting URL: https://demo.playwright.dev/todomvc

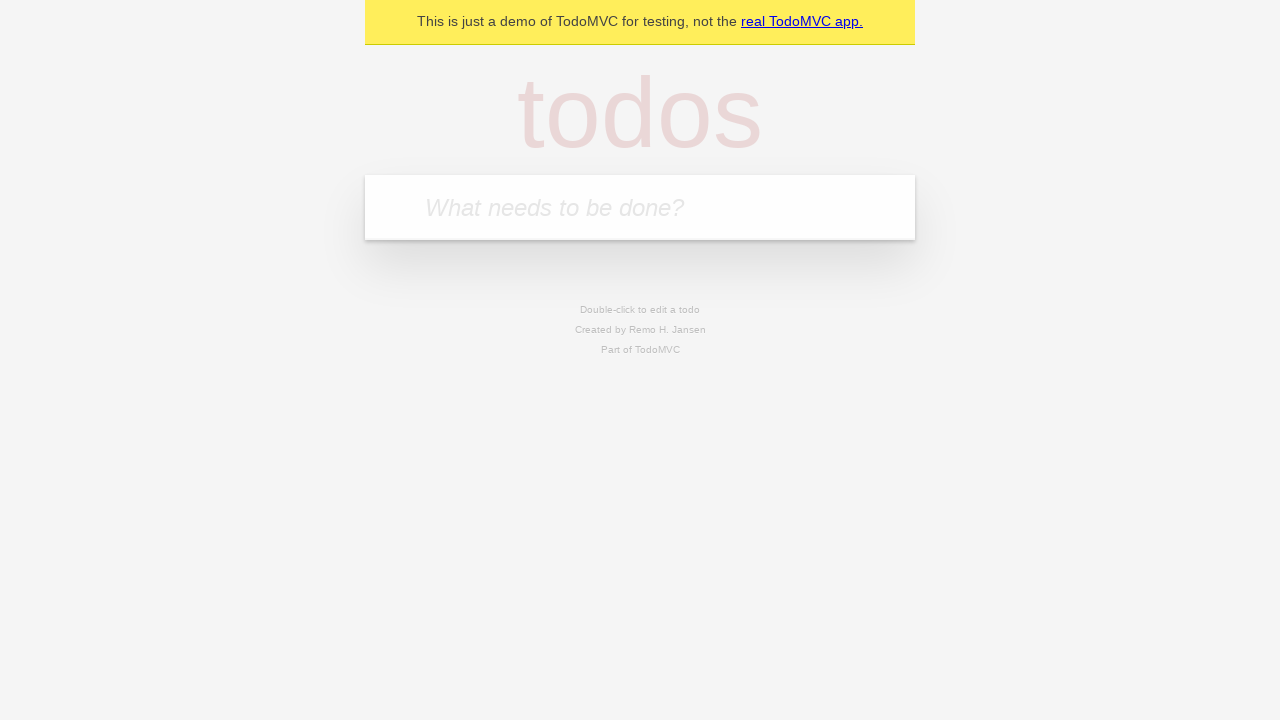

Filled new todo input with 'buy some cheese' on .new-todo
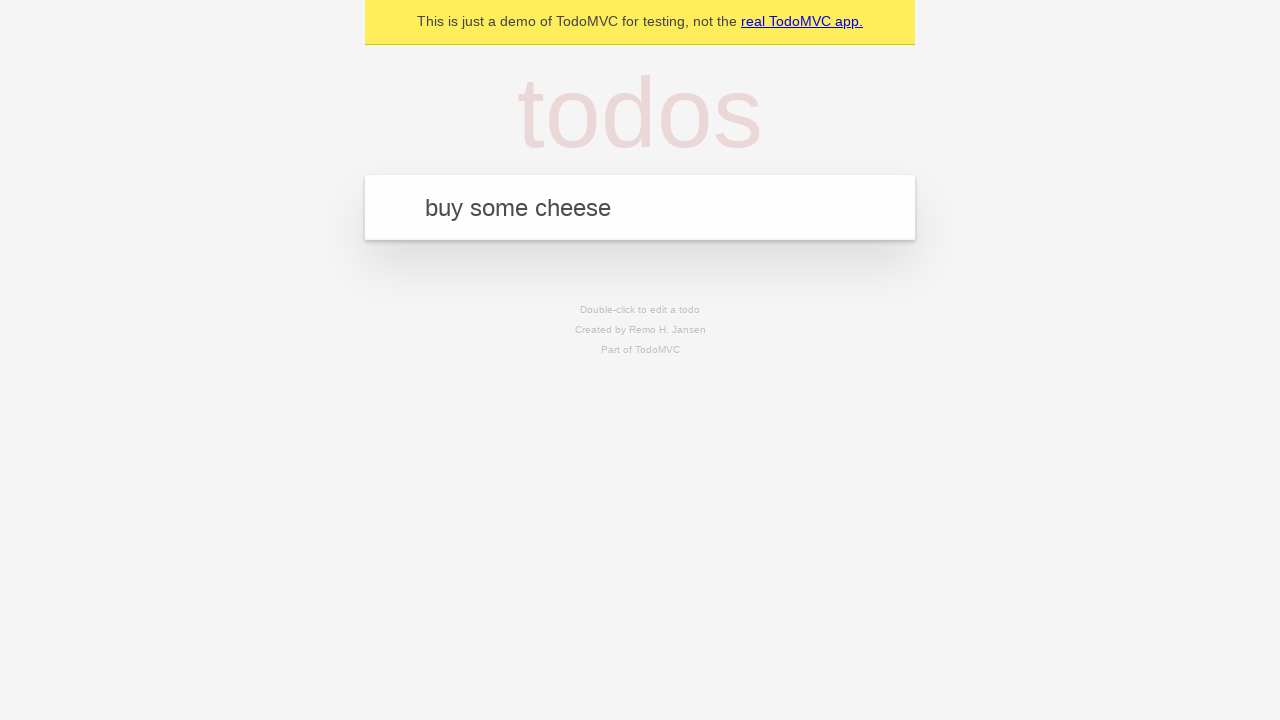

Pressed Enter to create first todo item on .new-todo
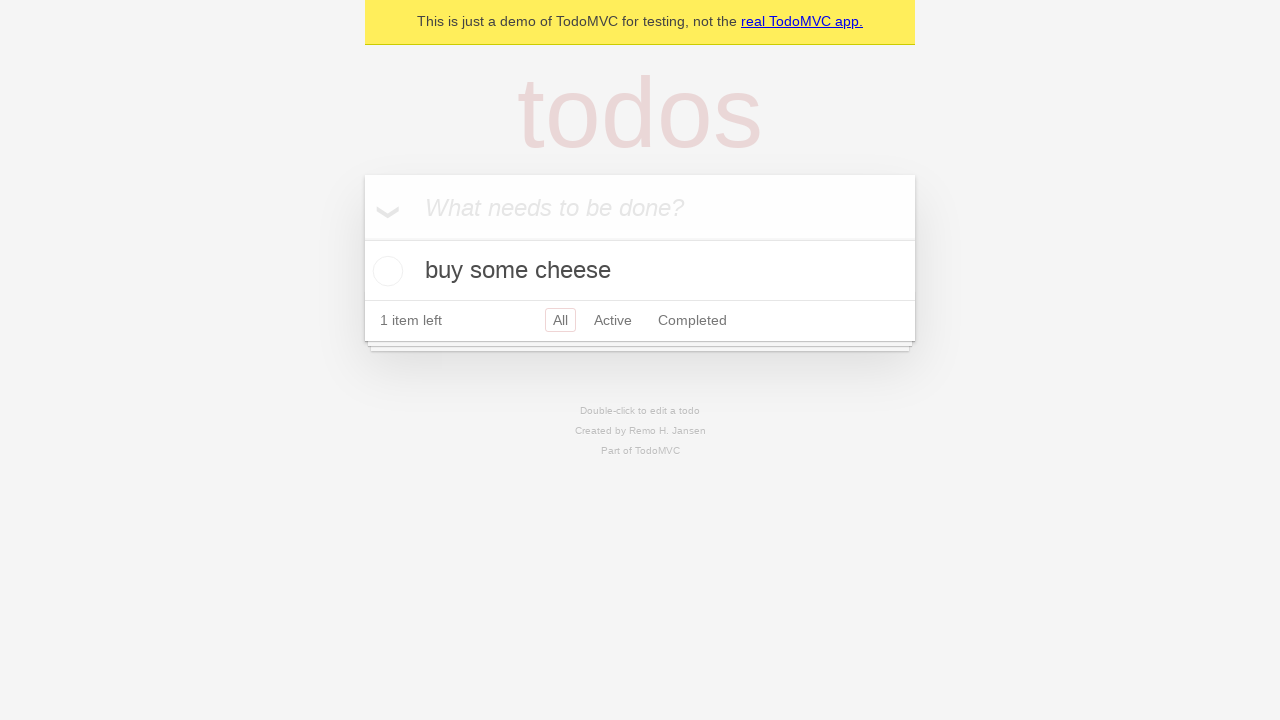

Filled new todo input with 'feed the cat' on .new-todo
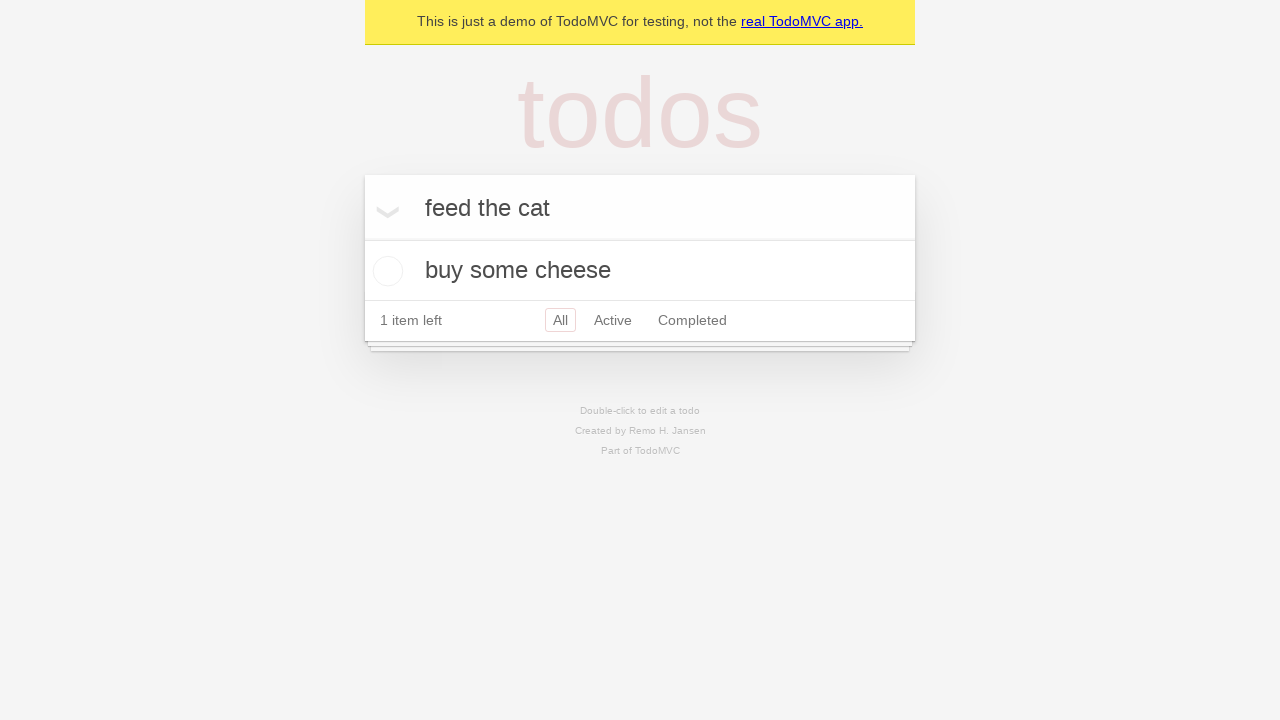

Pressed Enter to create second todo item on .new-todo
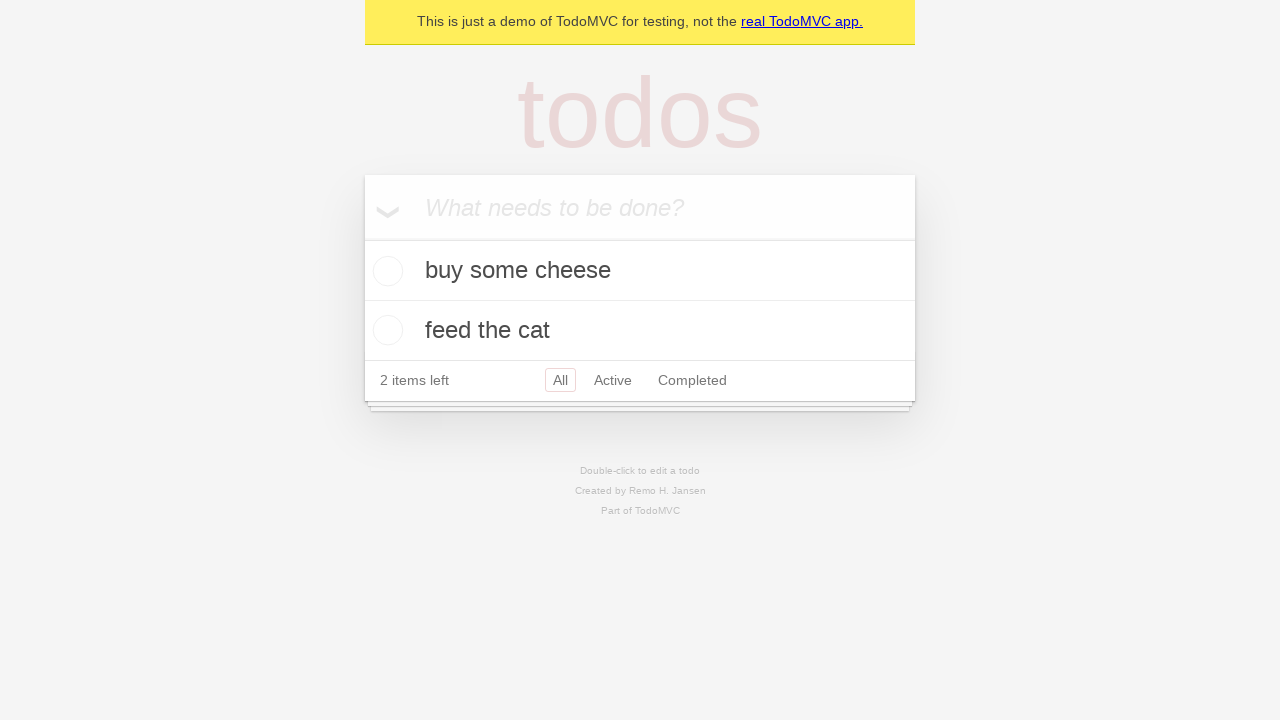

Marked first todo item as completed at (385, 271) on .todo-list li >> nth=0 >> .toggle
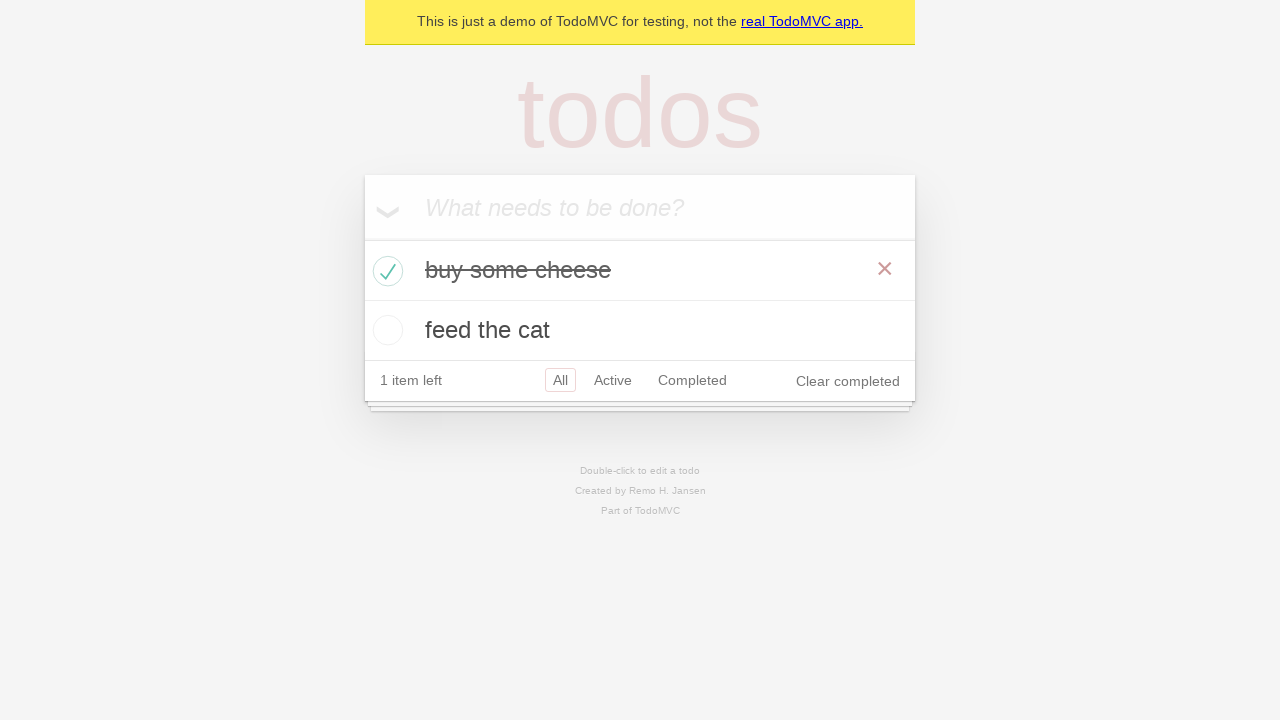

Reloaded the page
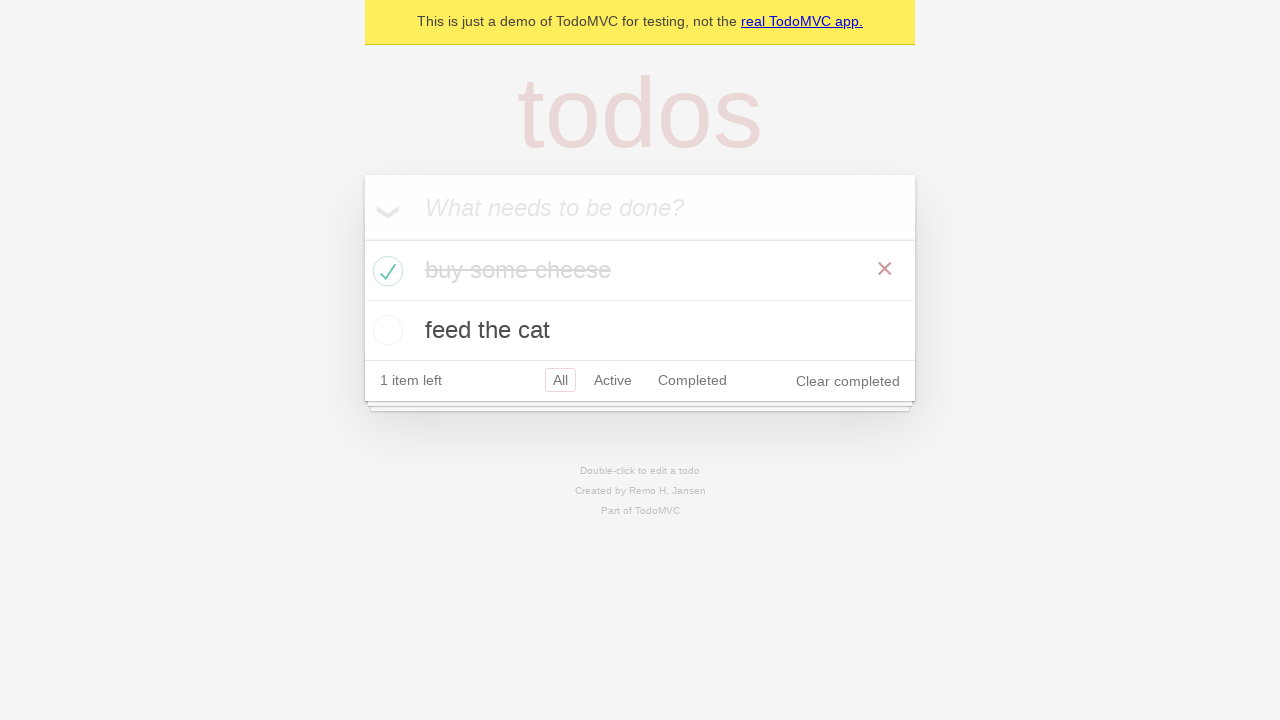

Waited for todo list items to be visible after reload
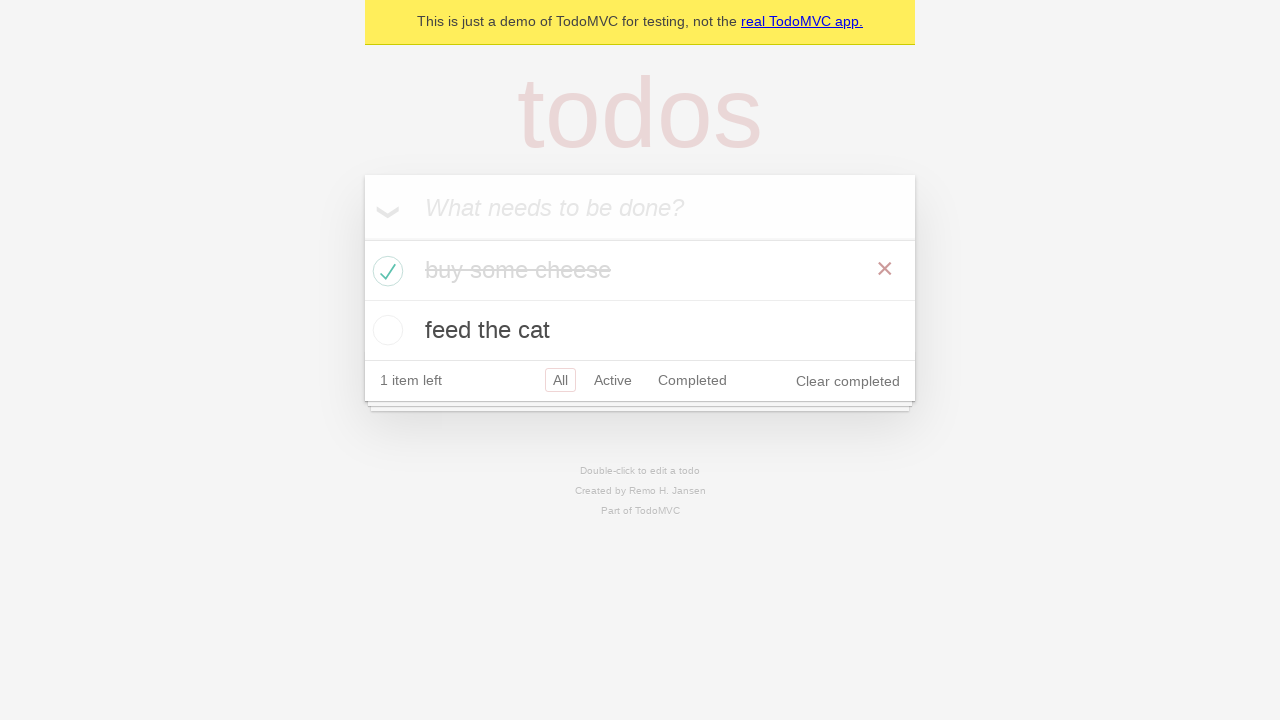

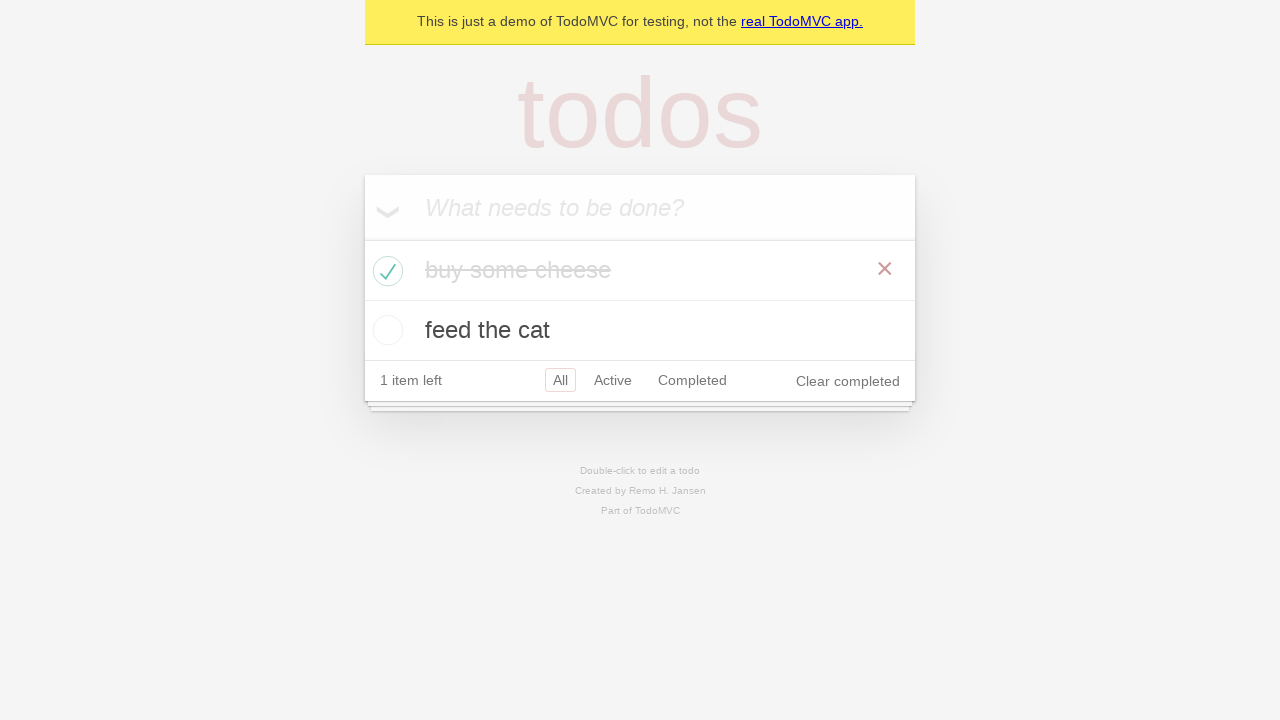